Tests that submitting the login form with empty username and password fields displays the error message "Epic sadface: Username is required"

Starting URL: https://www.saucedemo.com/

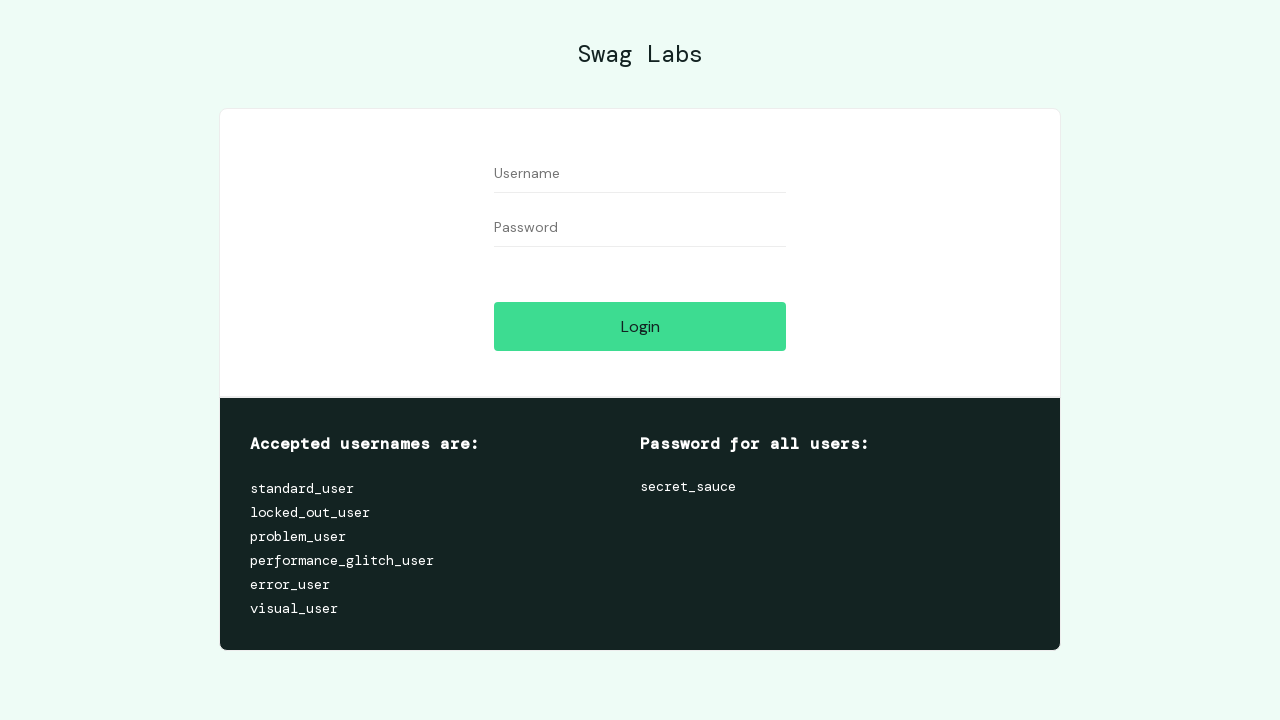

Clicked login button without entering credentials at (640, 326) on input[type='submit']
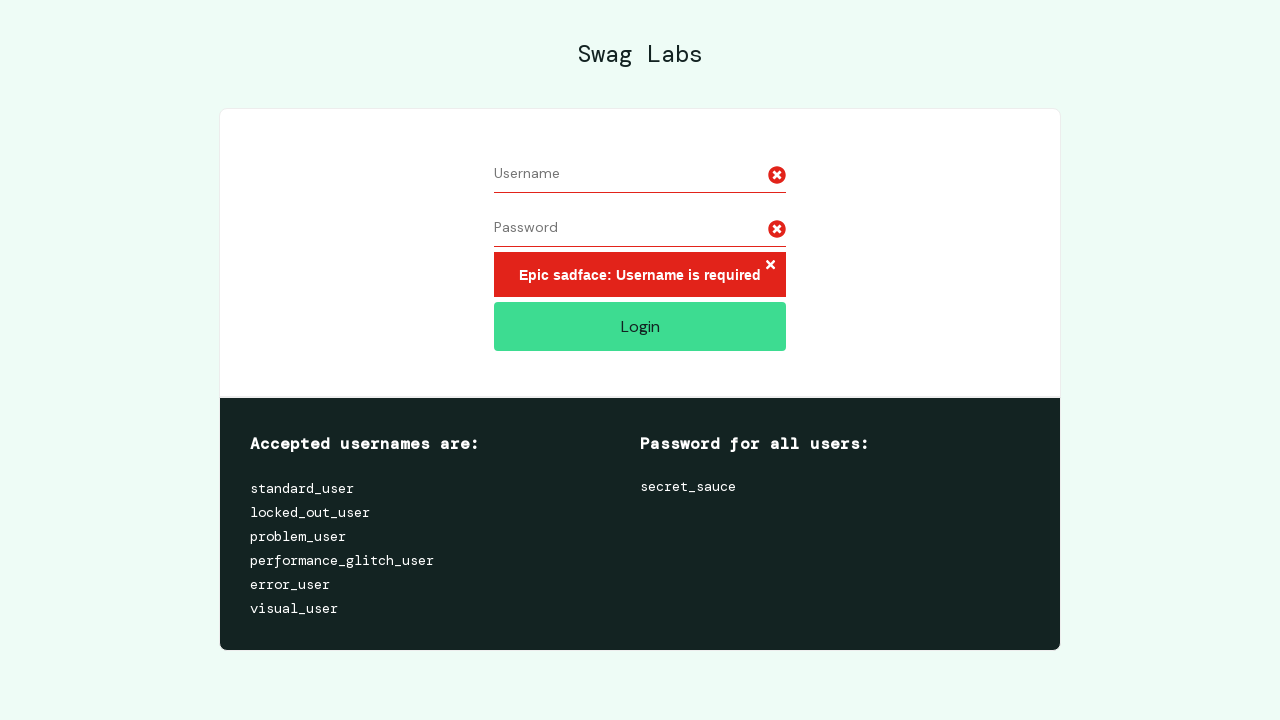

Error message element appeared on the page
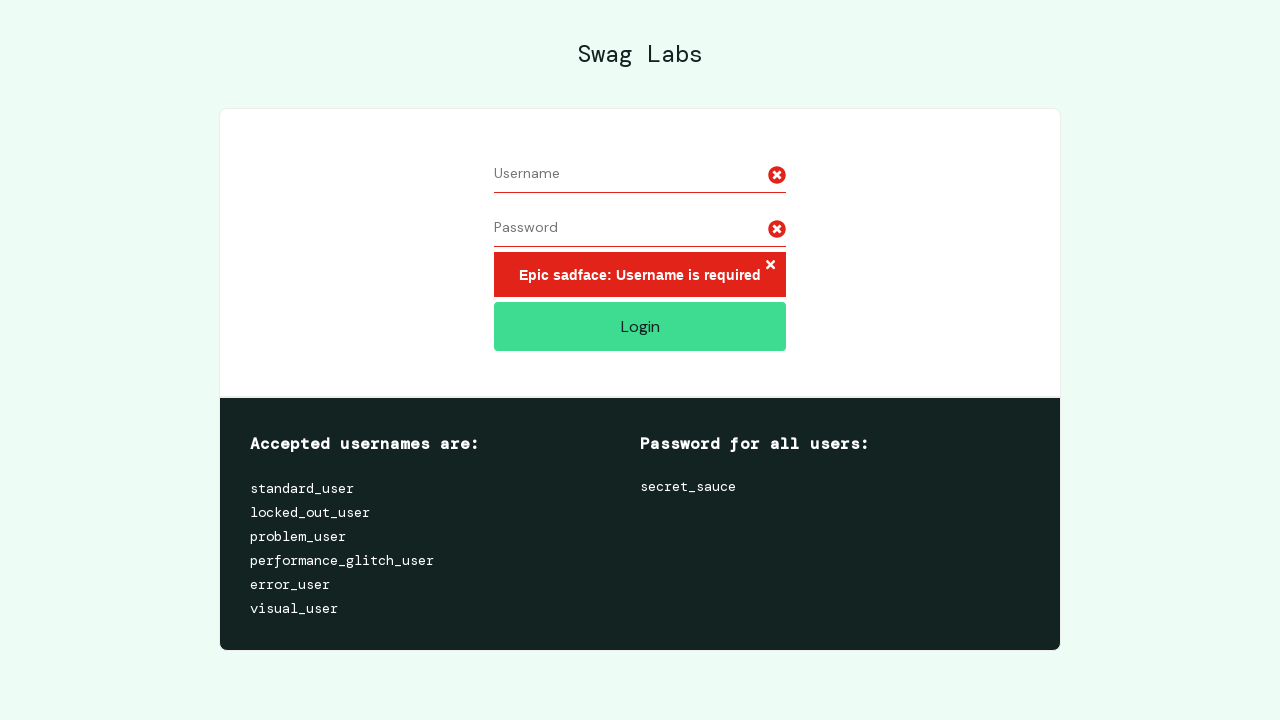

Located error message element
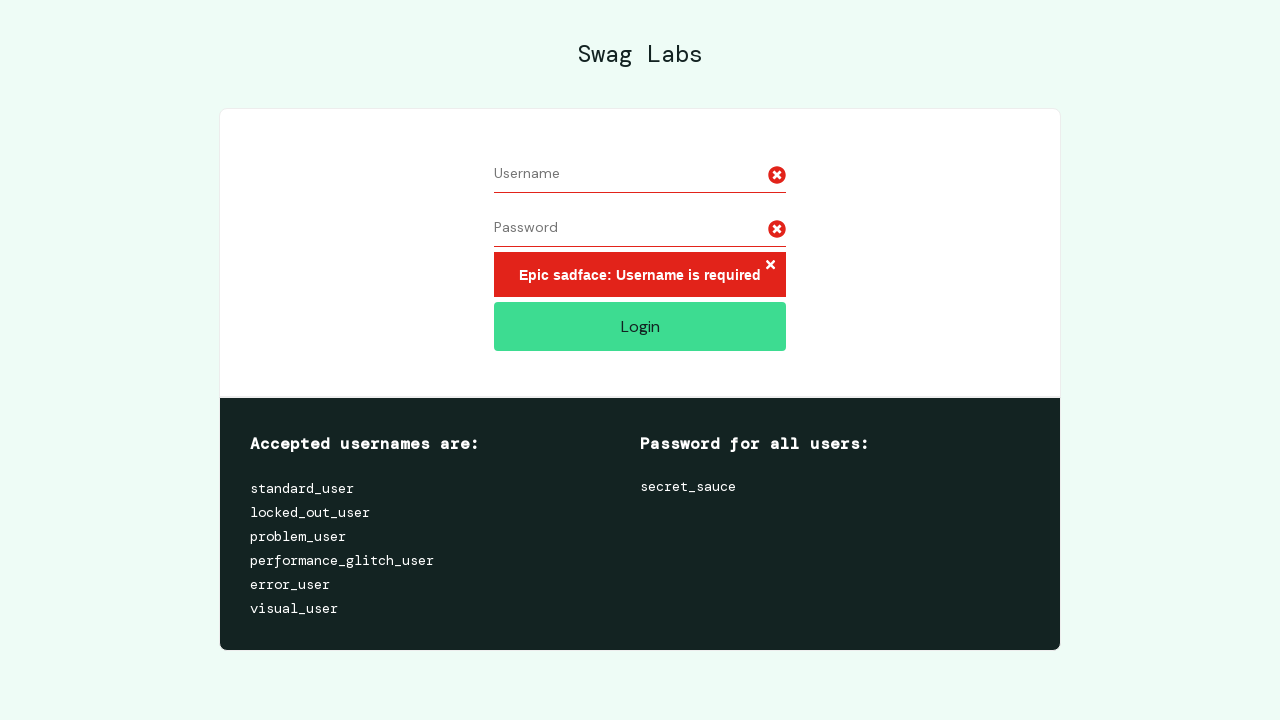

Verified error message displays 'Epic sadface: Username is required'
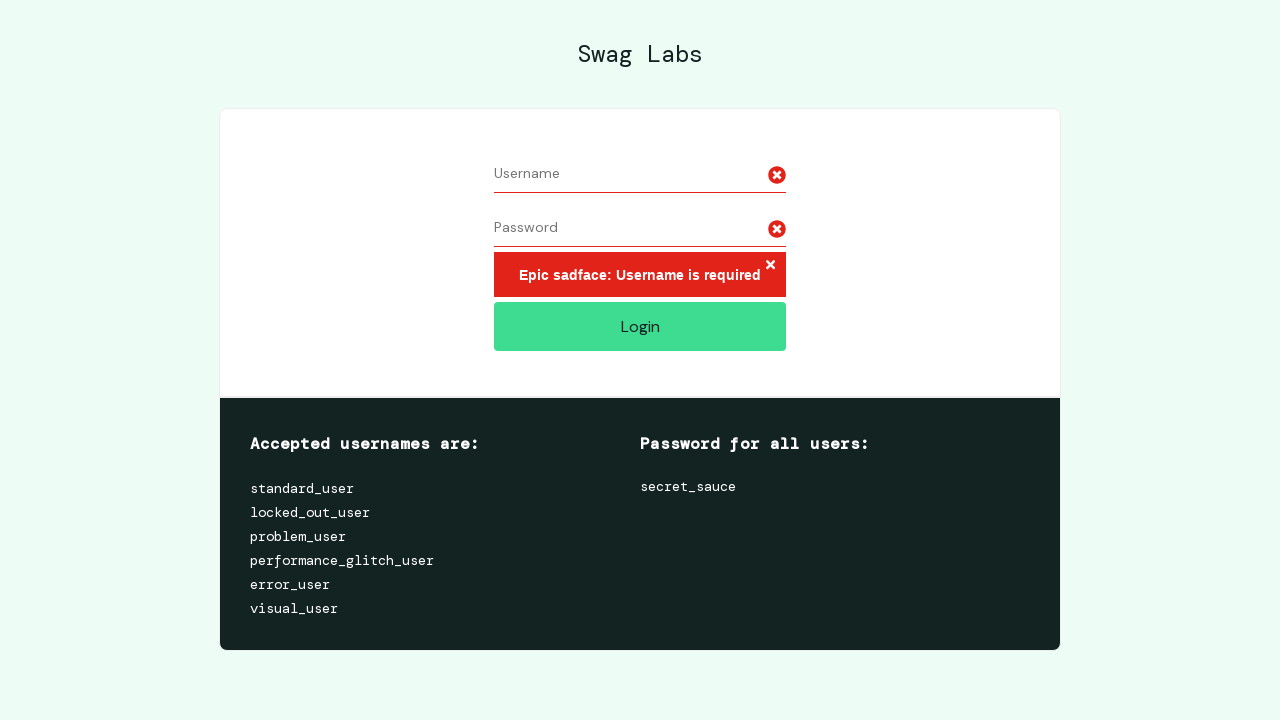

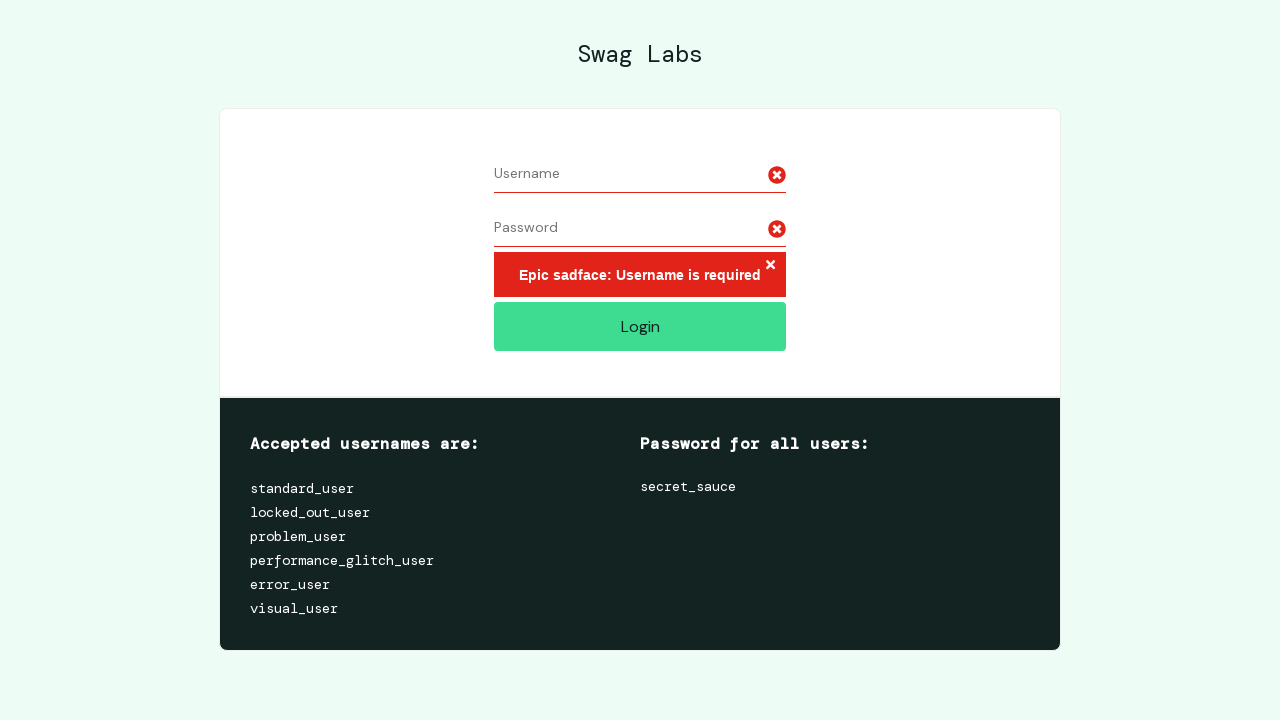